Triggers a confirmation alert and handles accept/dismiss actions

Starting URL: https://demoqa.com/alerts

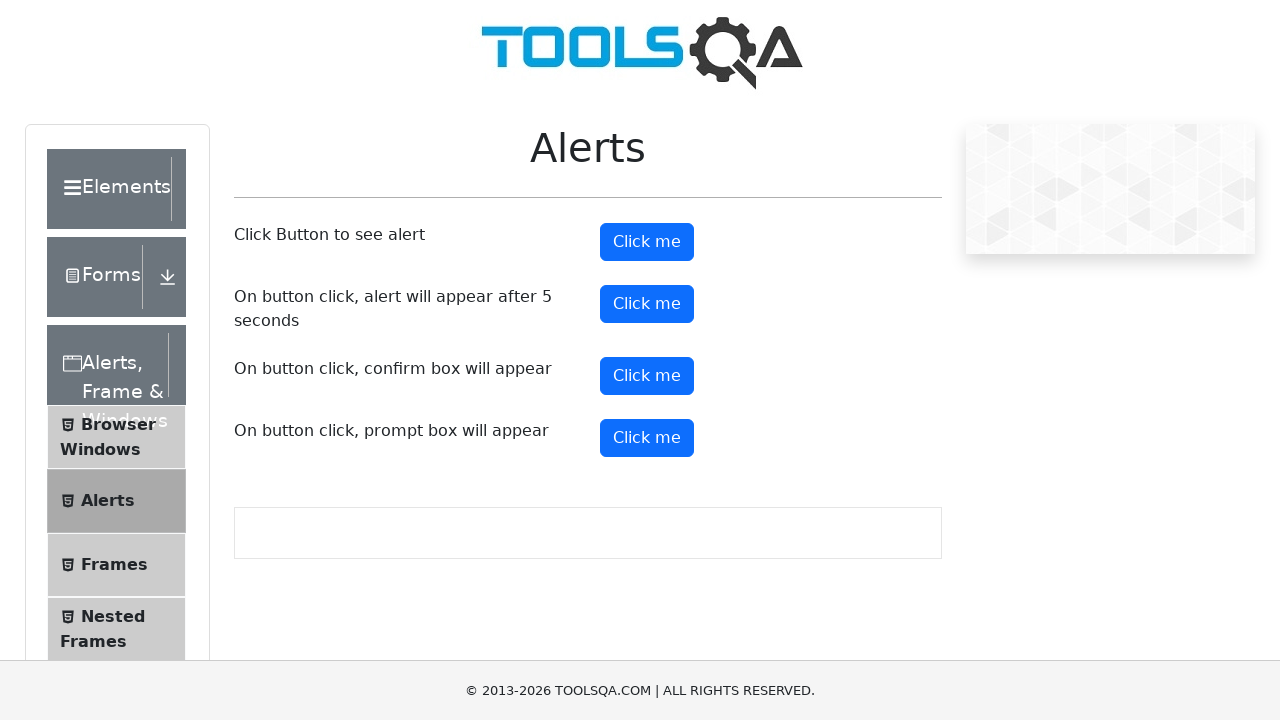

Set up dialog handler to accept confirmation alerts
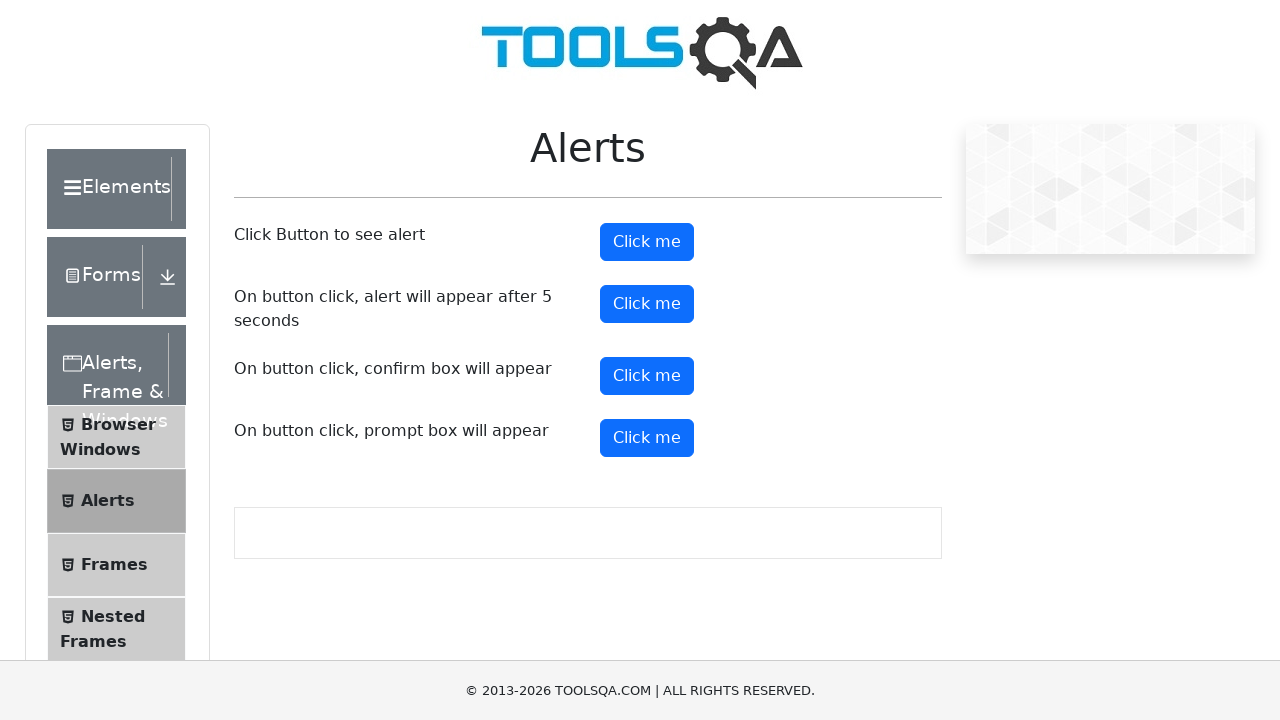

Clicked confirmation button to trigger alert at (647, 376) on #confirmButton
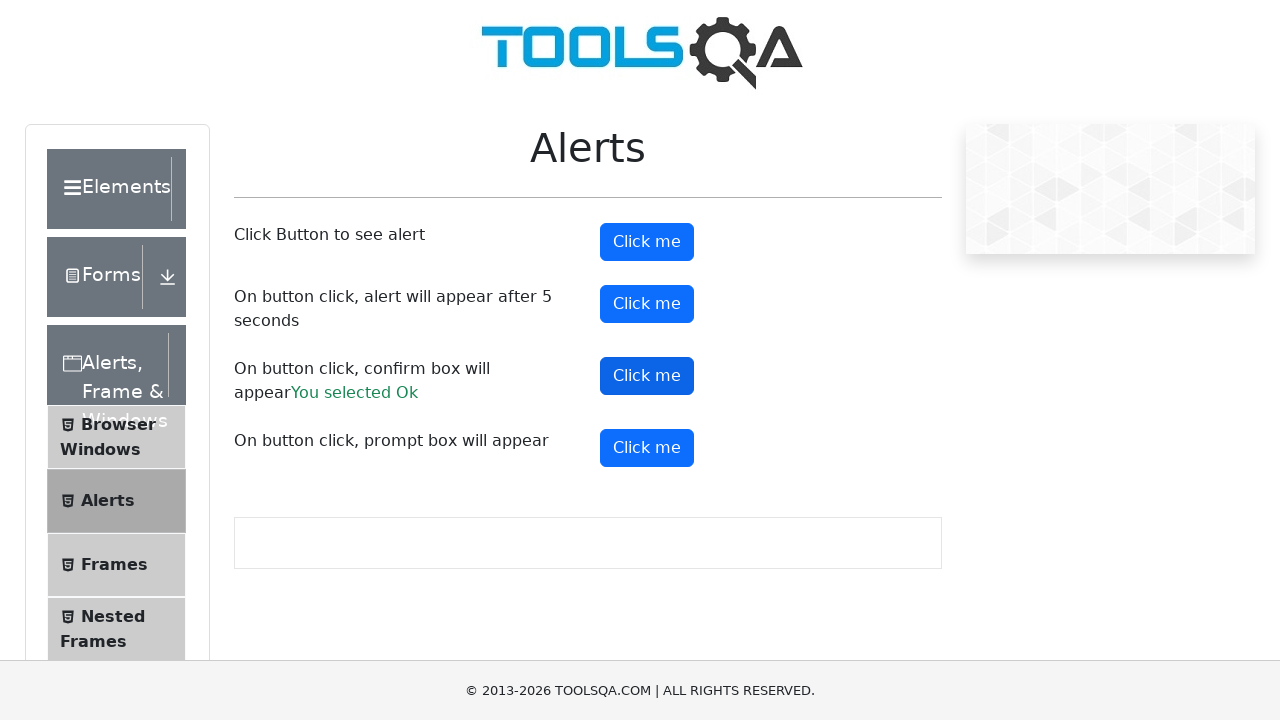

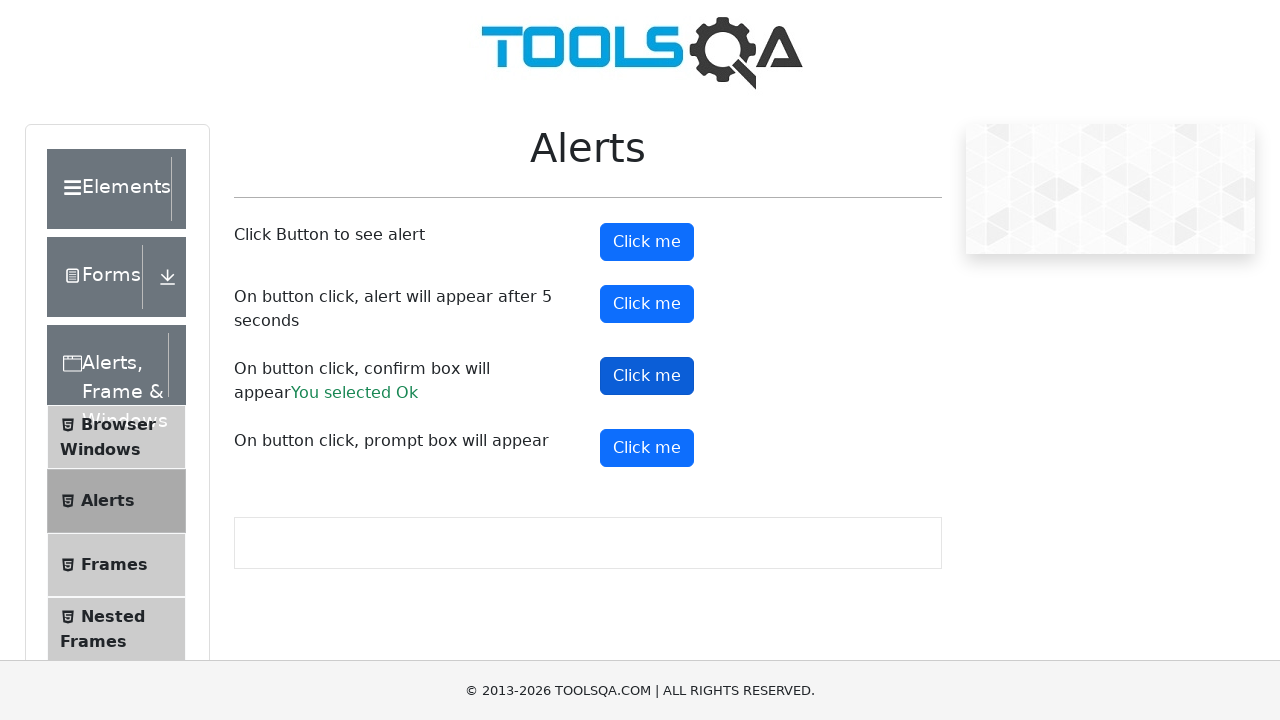